Demonstrates drag-and-drop action by dragging element from source to target on a drag-and-drop demo page

Starting URL: https://crossbrowsertesting.github.io/drag-and-drop

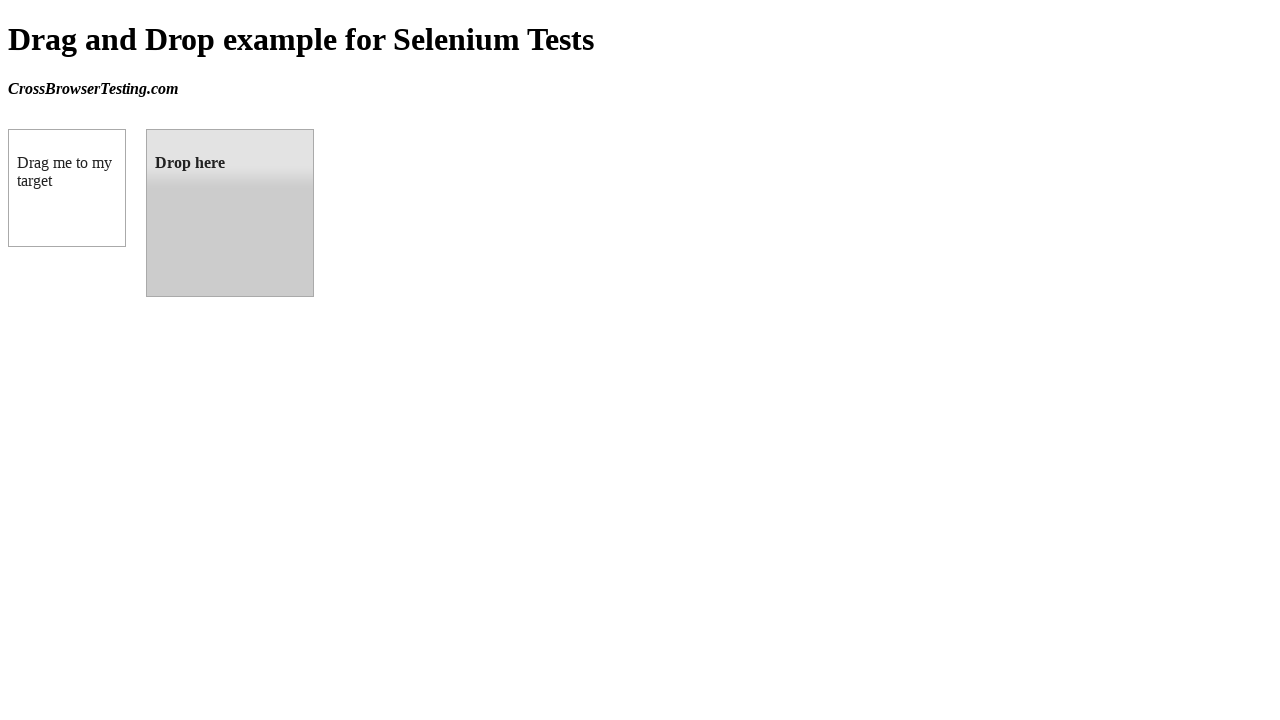

Navigated to drag-and-drop demo page
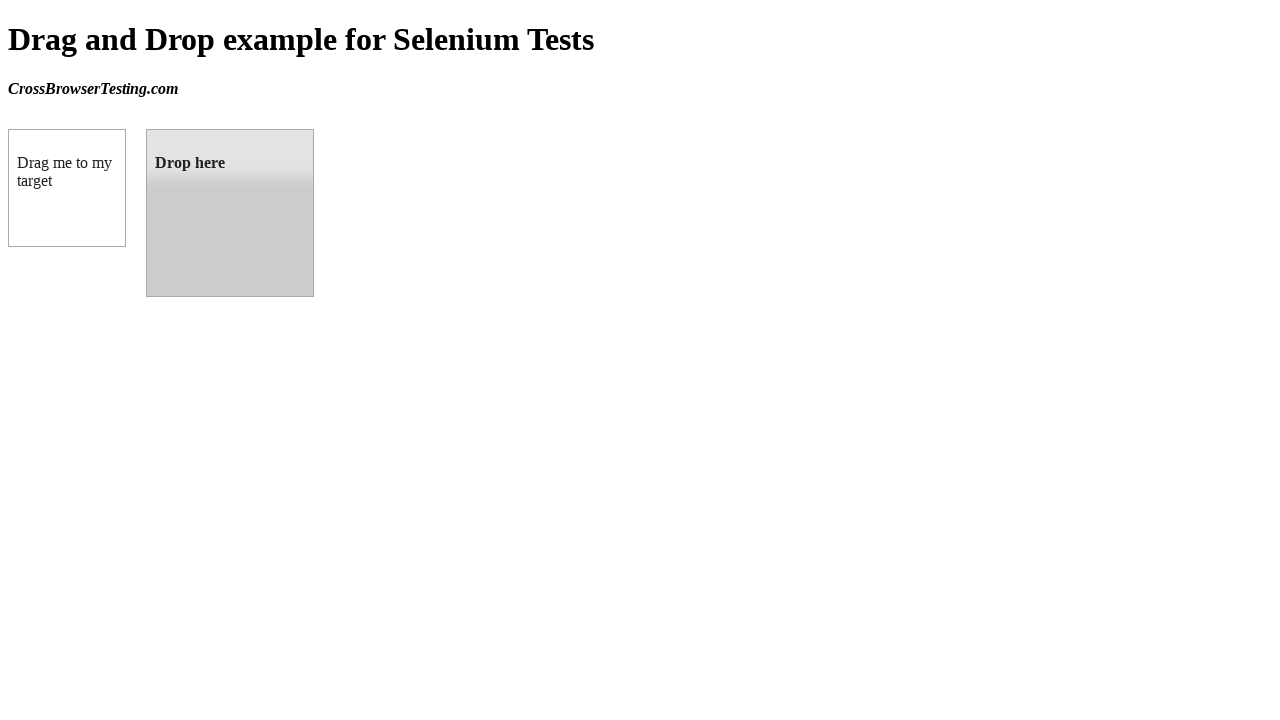

Located draggable source element
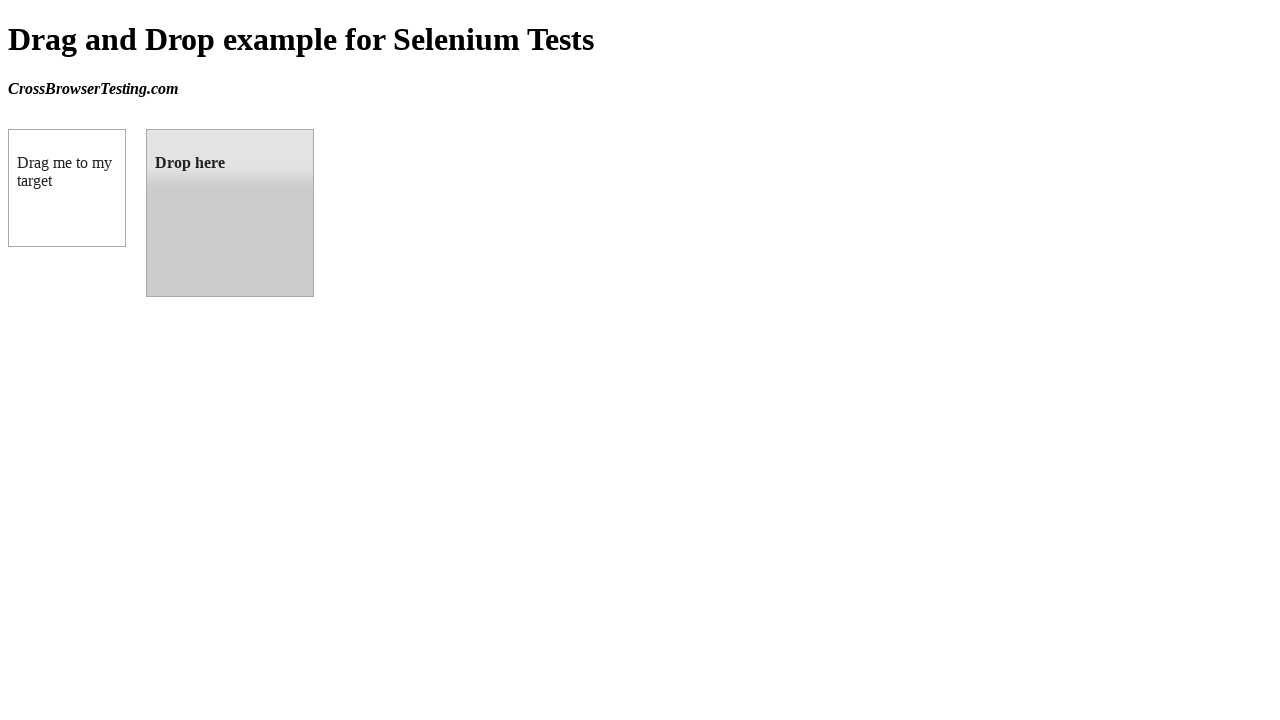

Located droppable target element
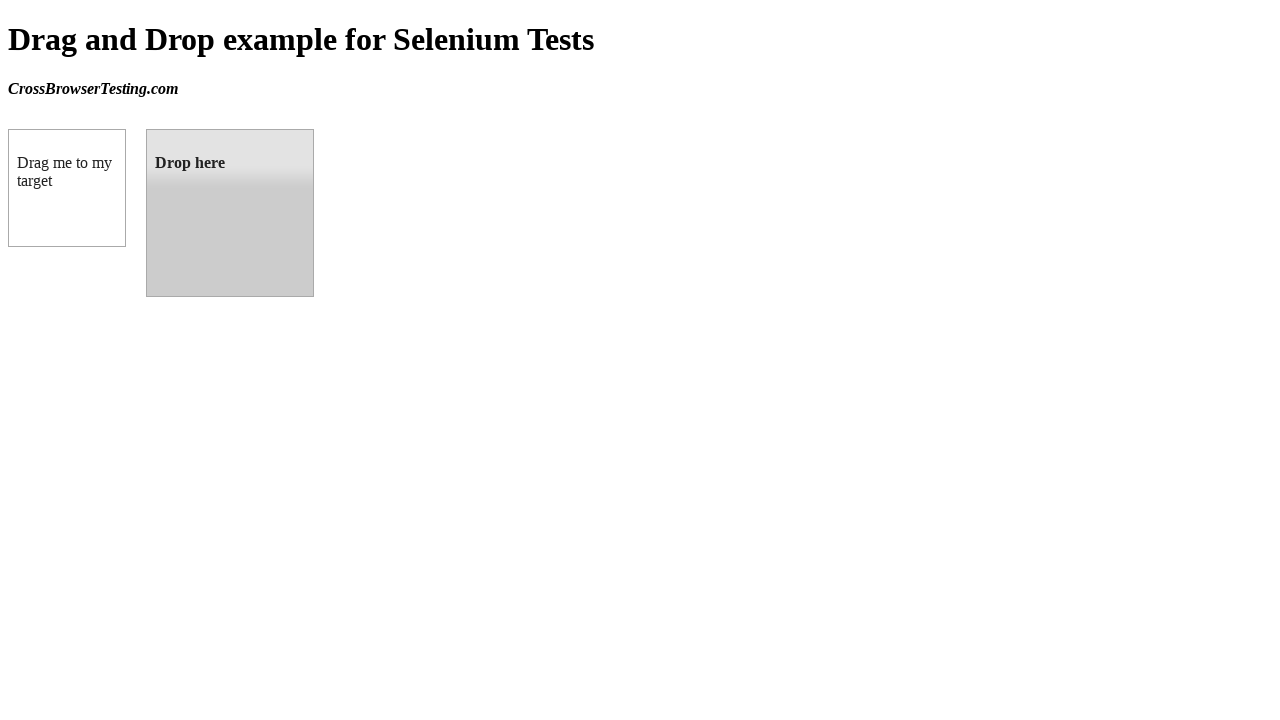

Dragged element from source to target at (230, 213)
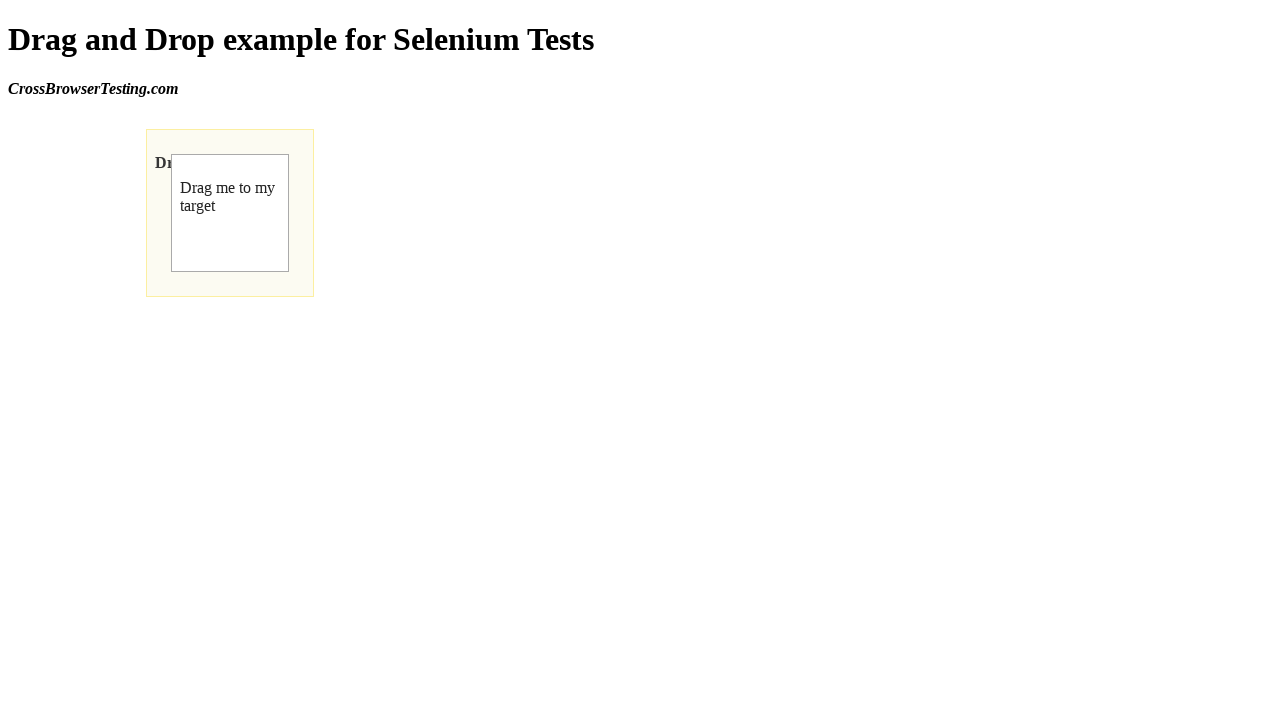

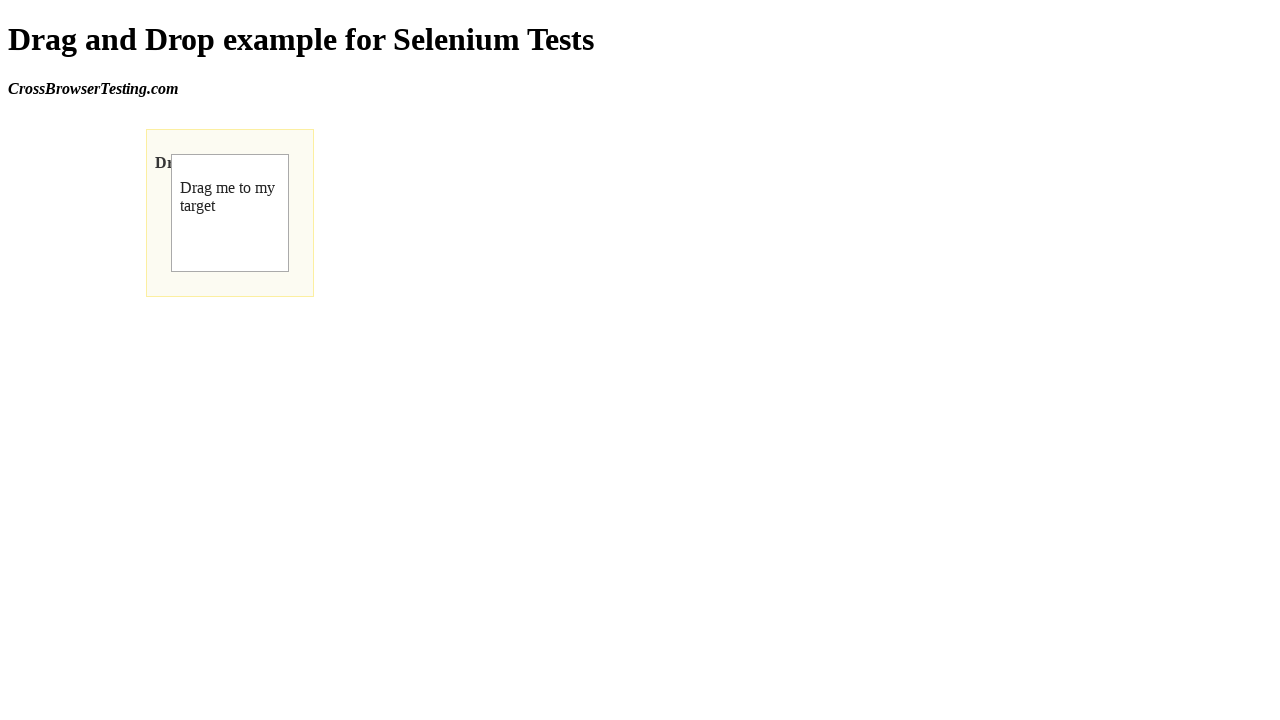